Tests the Bootstrap example checkout form by filling in billing address fields, shipping information, and payment details including credit card information, then submitting the form.

Starting URL: https://getbootstrap.com/docs/4.0/examples/checkout/

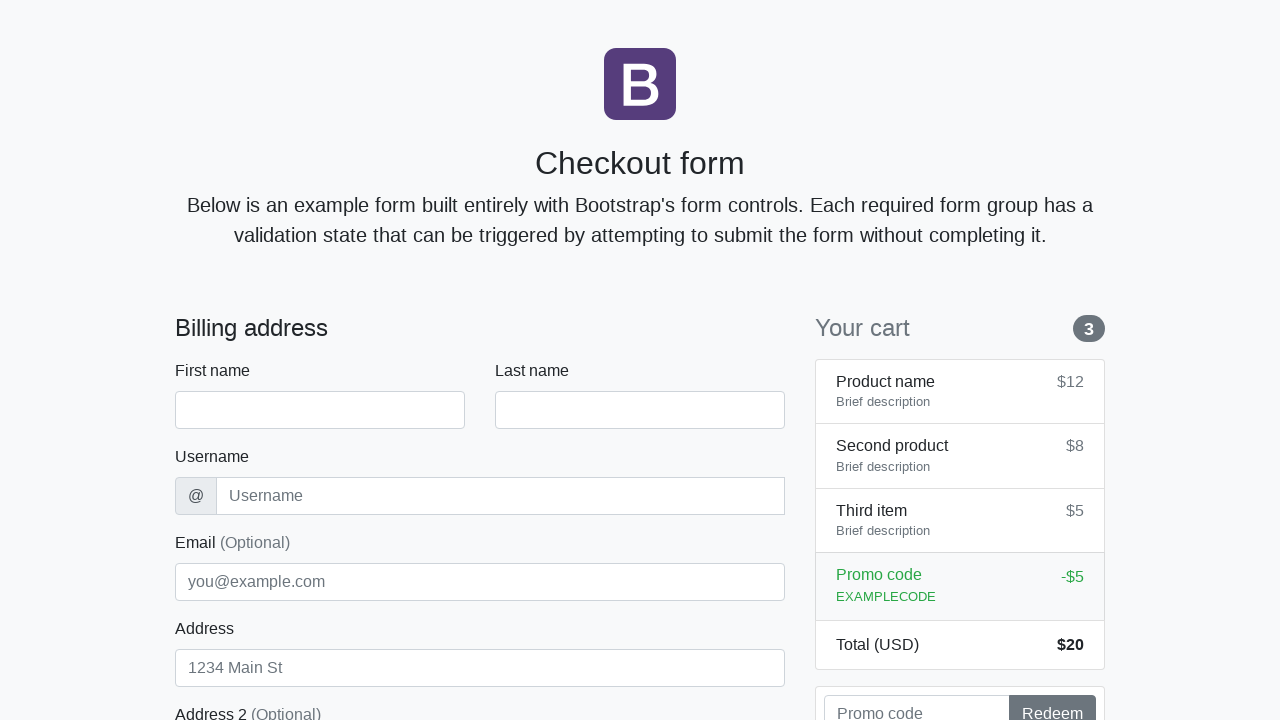

Waited for billing form to load
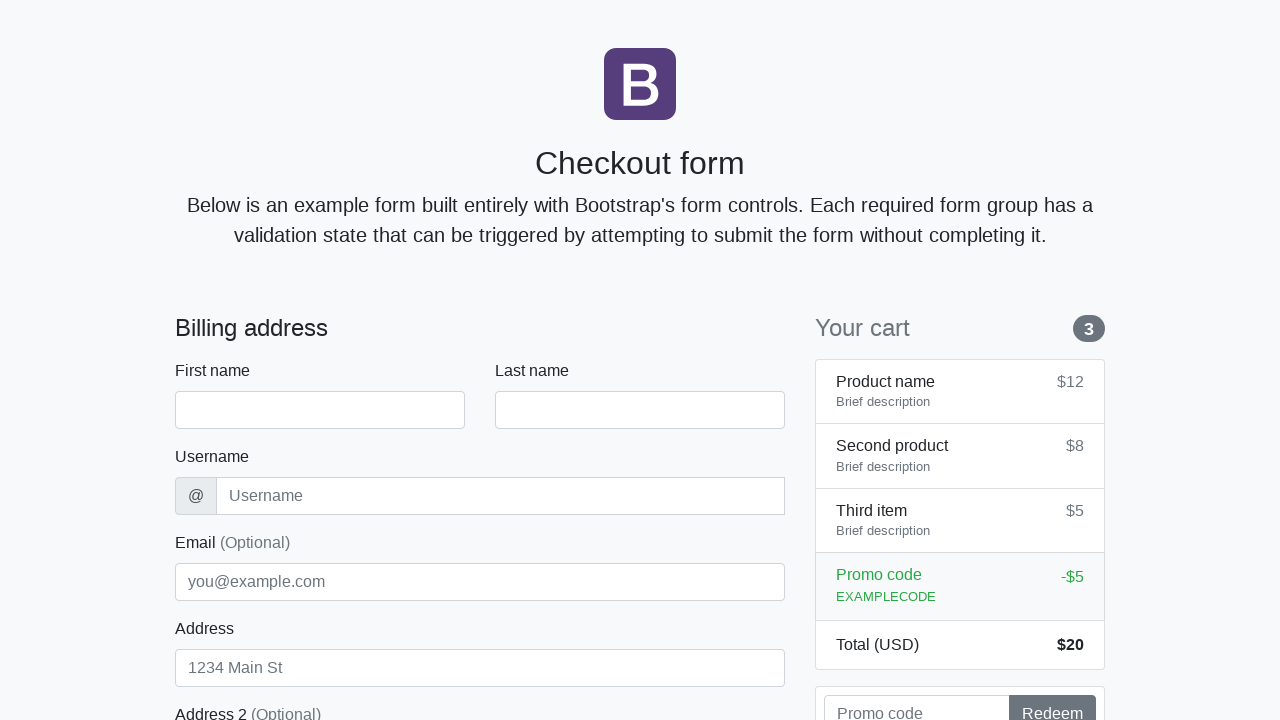

Filled first name field with 'Marcus' on #firstName
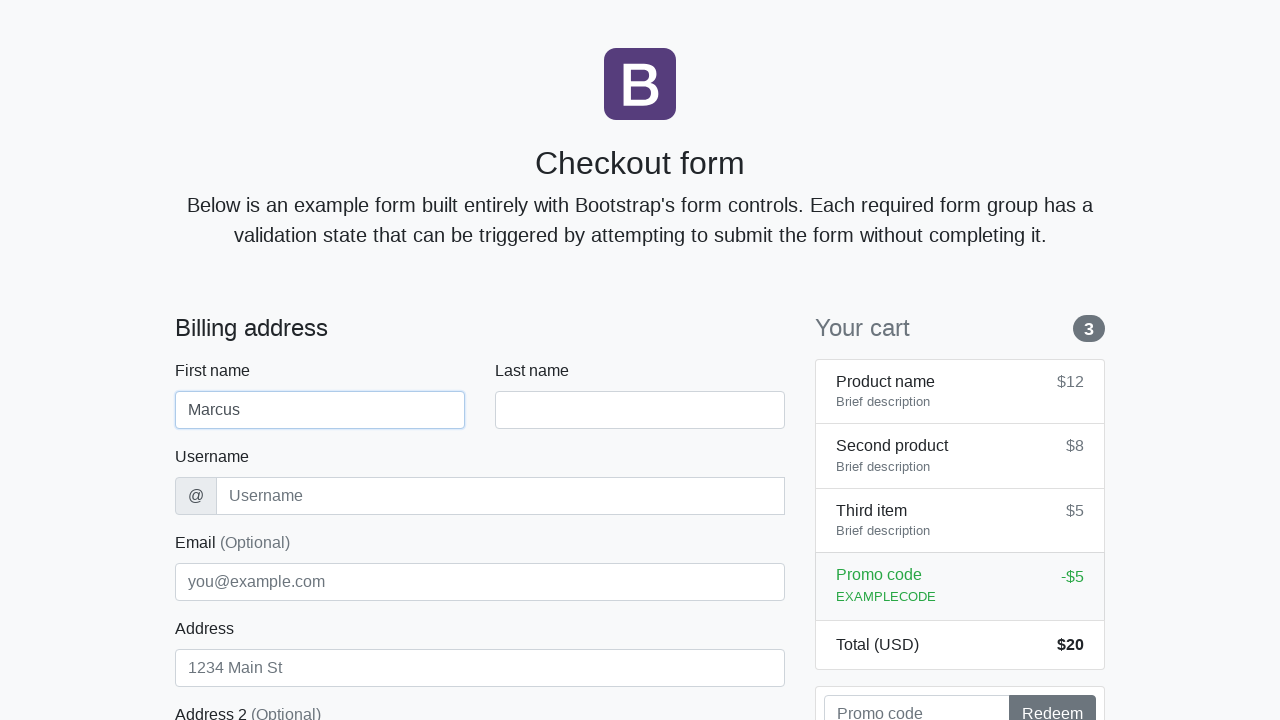

Filled last name field with 'Johnson' on #lastName
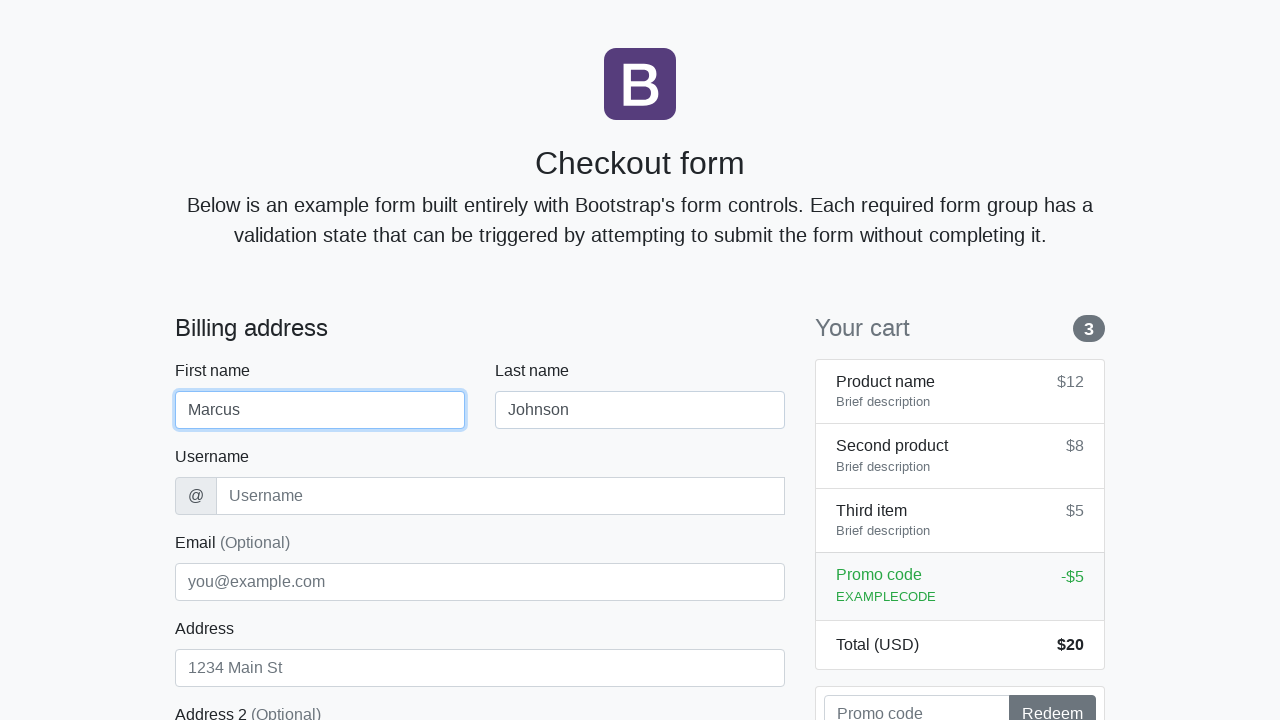

Filled username field with 'mjohnson42' on #username
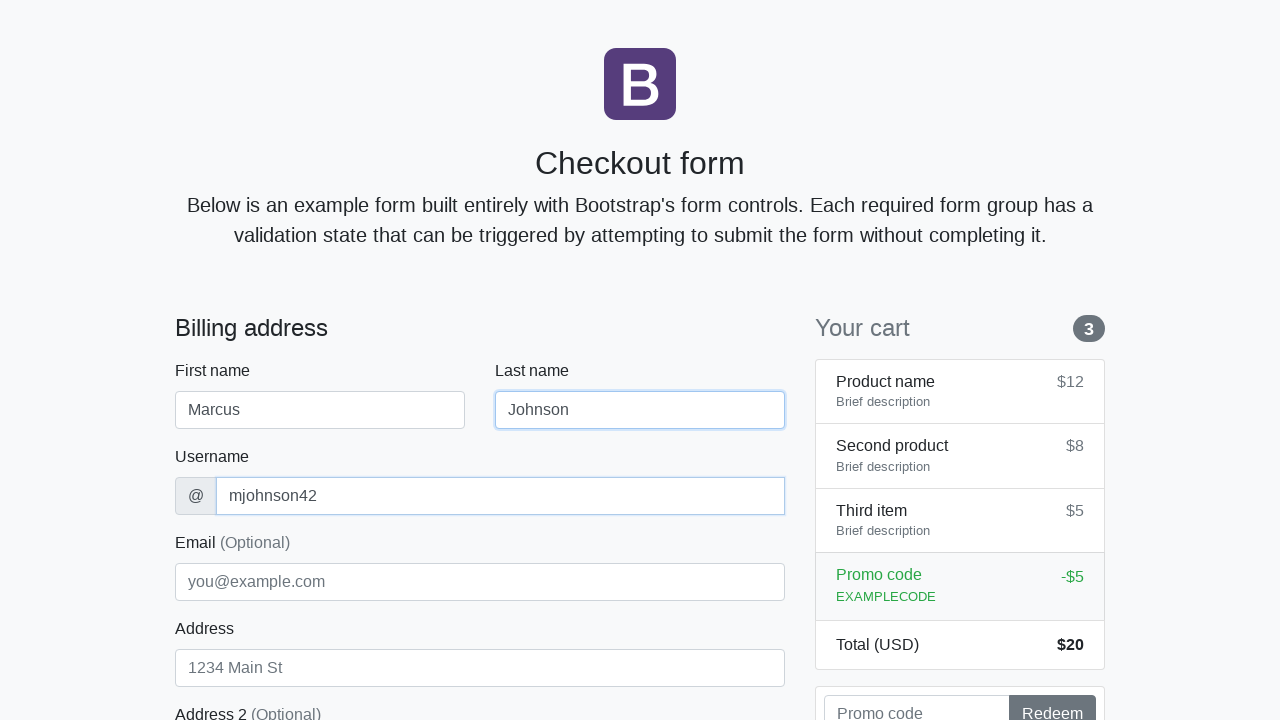

Filled address field with 'Oak Avenue 123' on #address
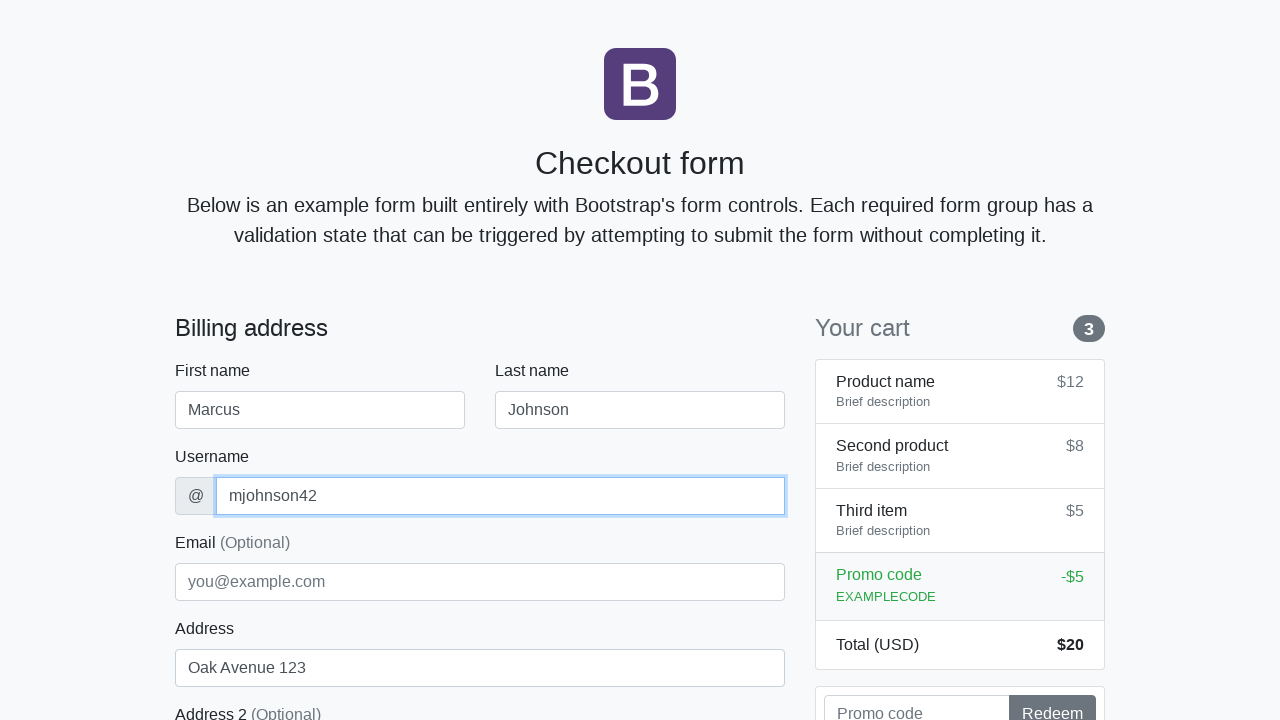

Filled email field with 'marcus.johnson@example.com' on #email
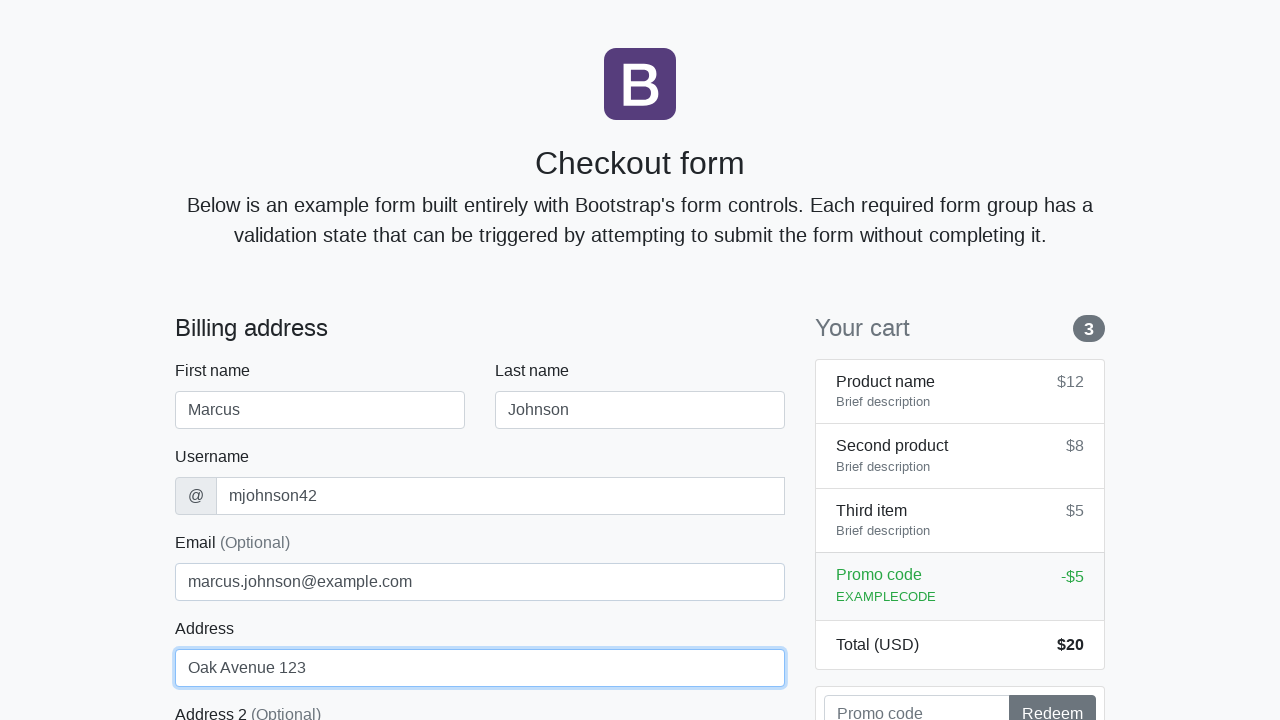

Selected 'United States' from country dropdown on #country
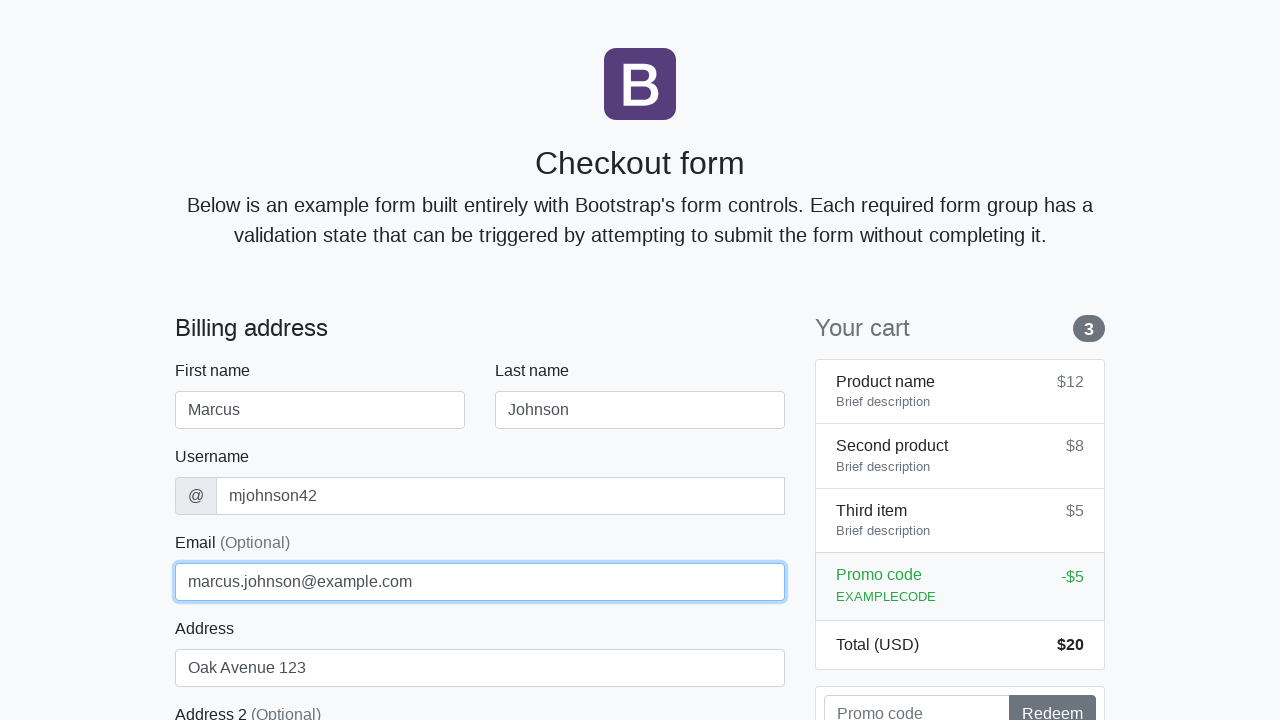

Selected 'California' from state dropdown on #state
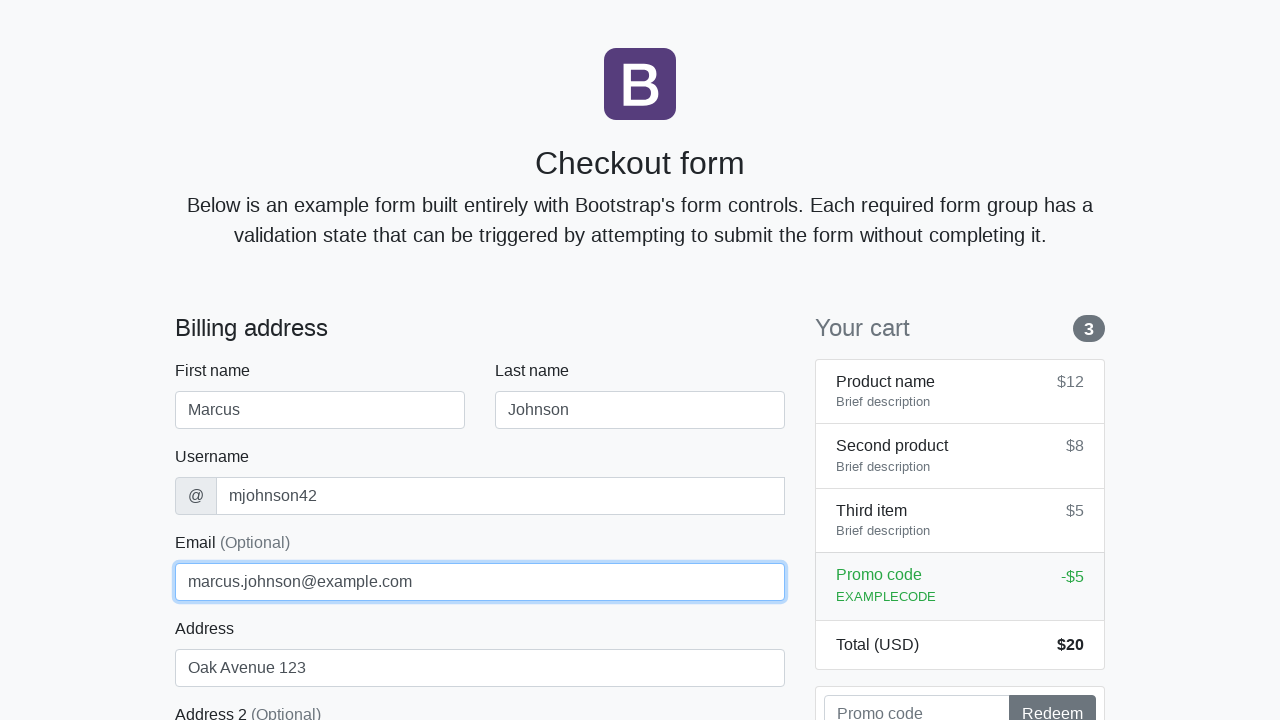

Filled zip code field with '94102' on #zip
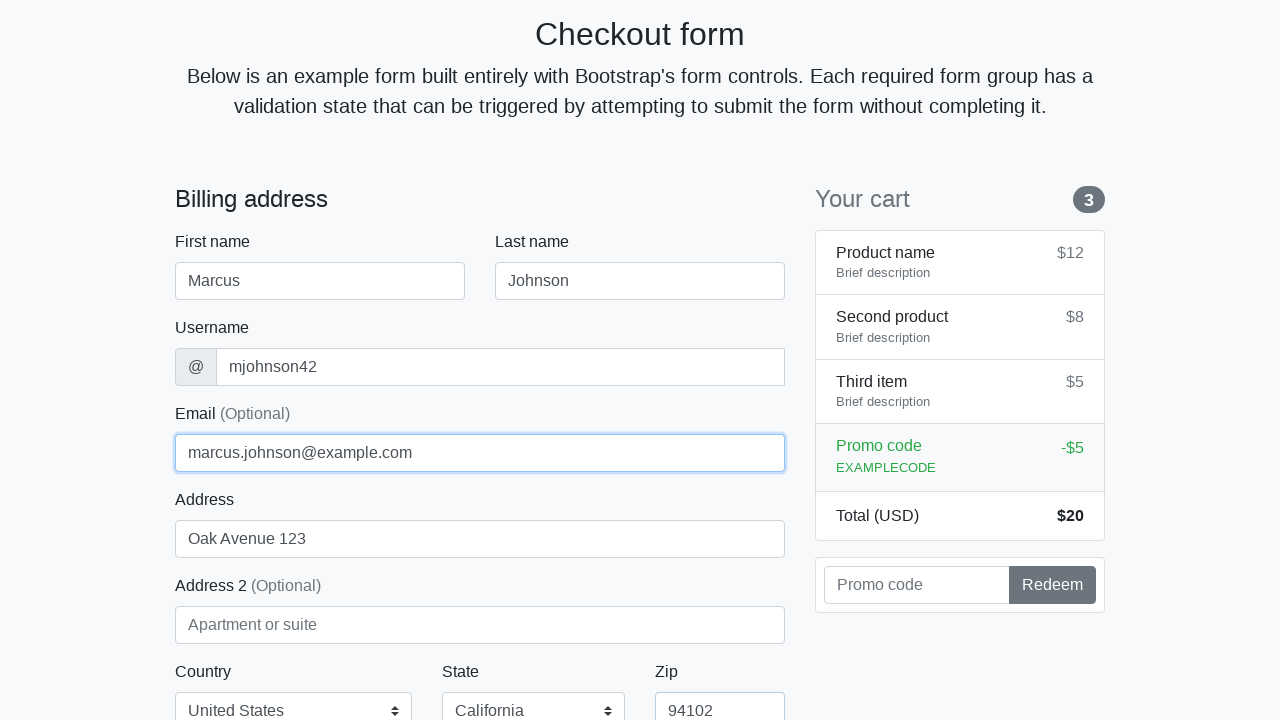

Filled credit card name field with 'Marcus Johnson' on #cc-name
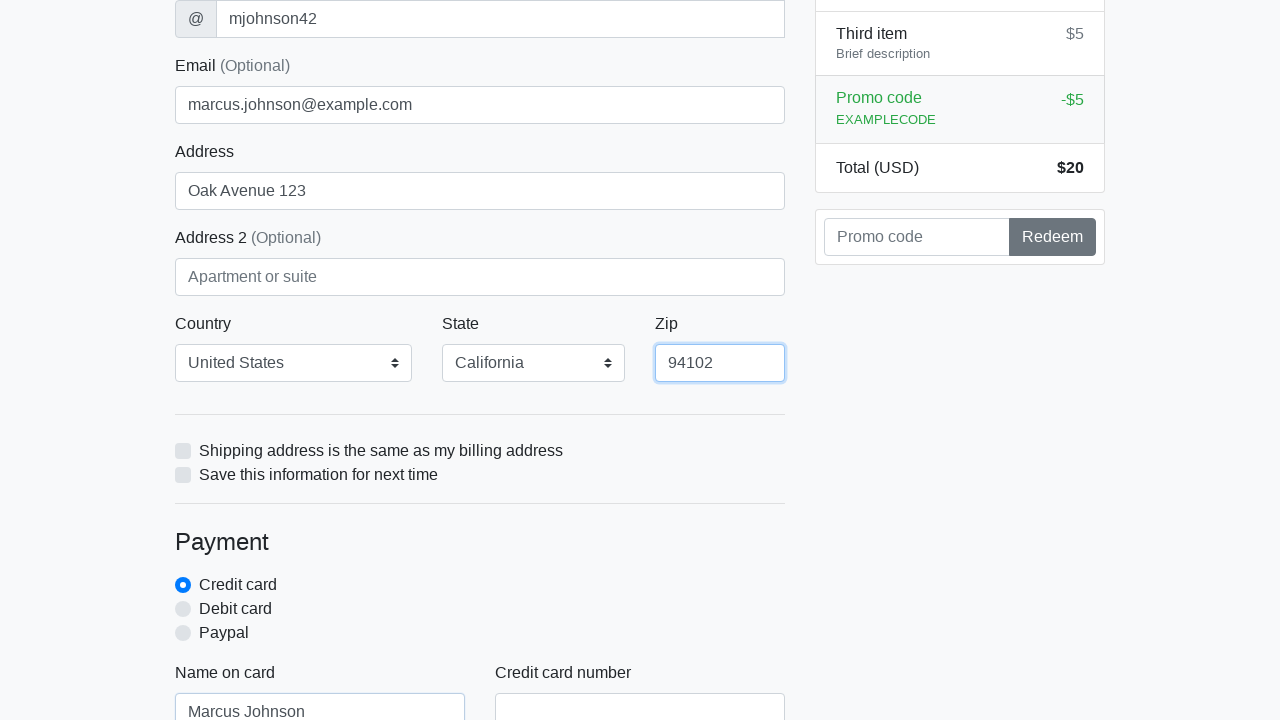

Filled credit card number field on #cc-number
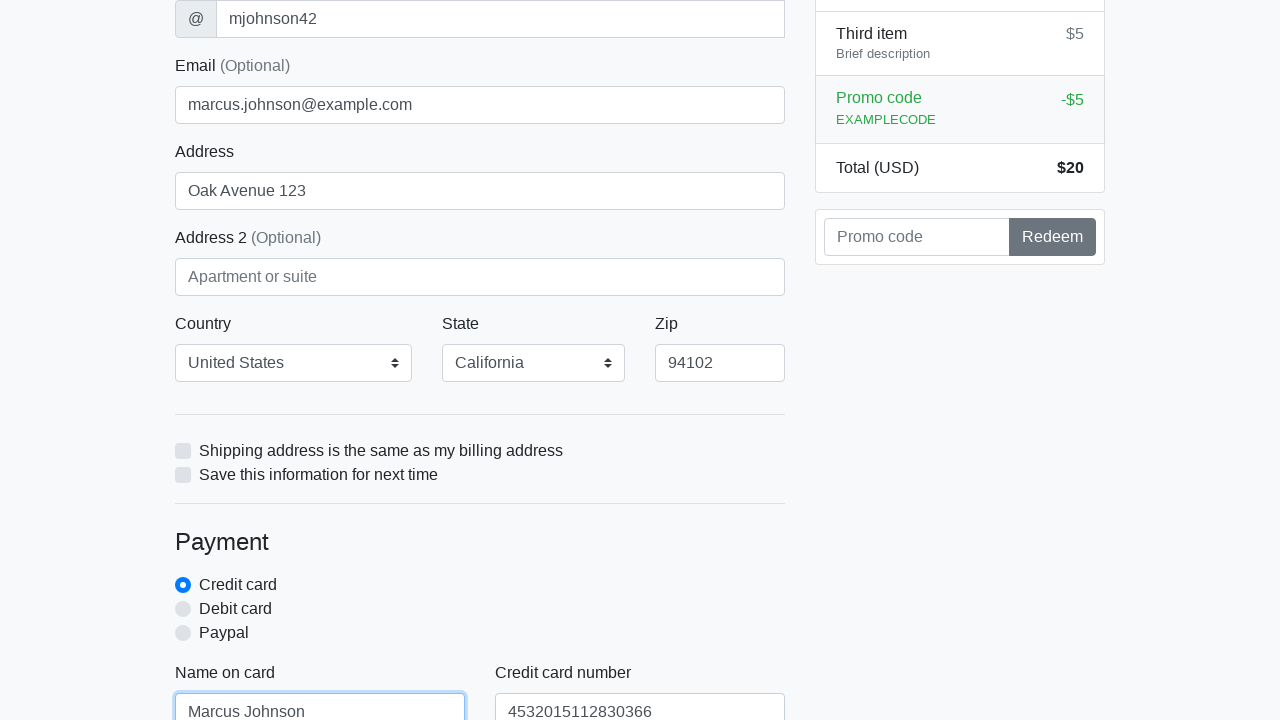

Filled credit card expiration field with '12/25' on #cc-expiration
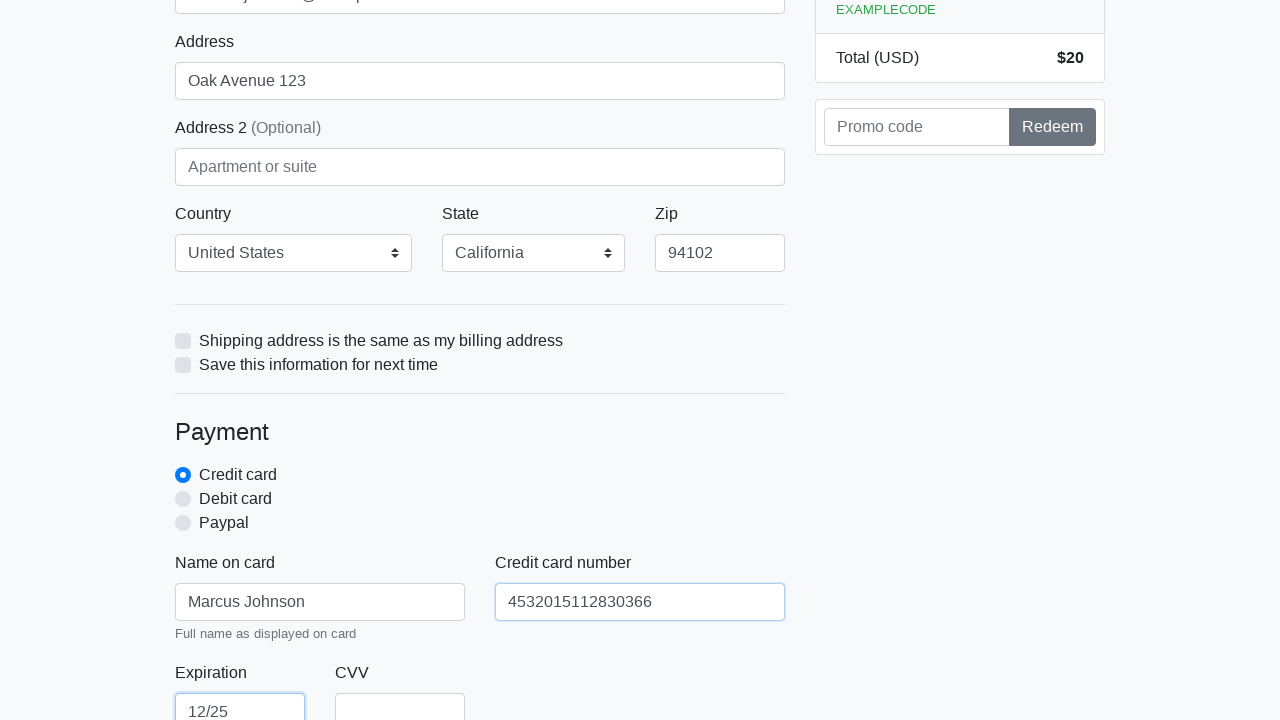

Filled credit card CVV field with '456' on #cc-cvv
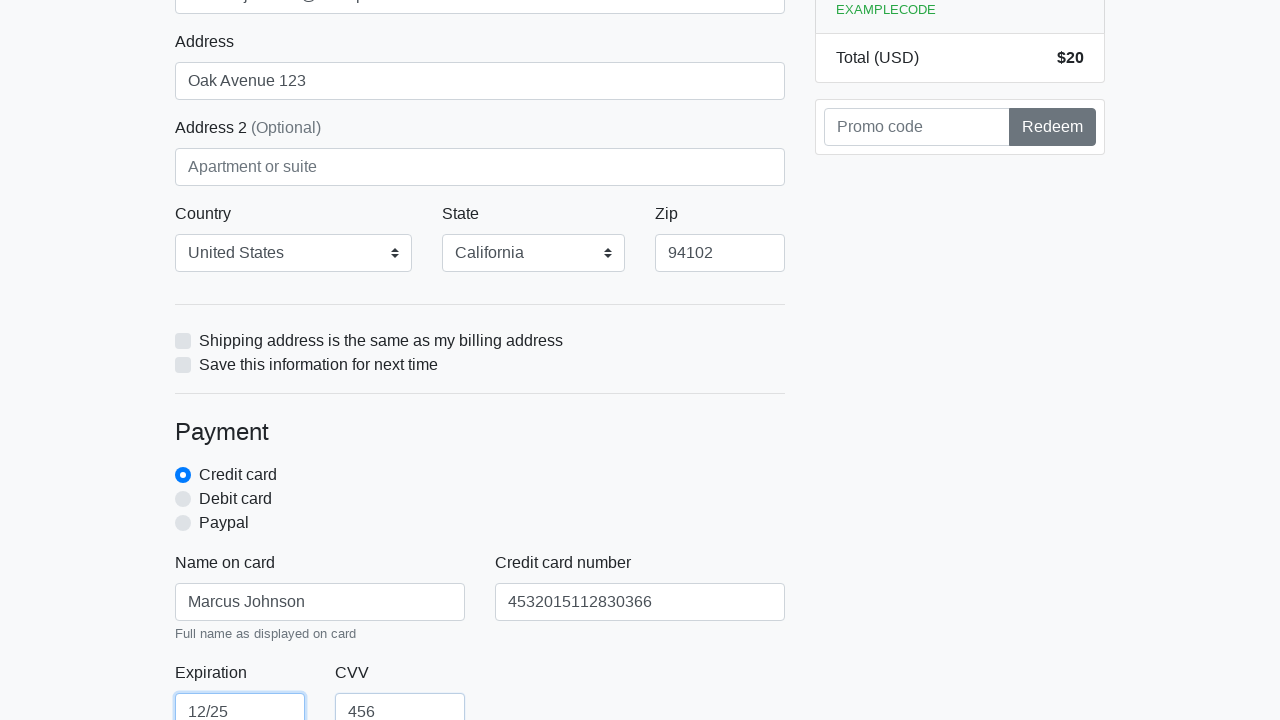

Clicked submit button to complete checkout at (480, 500) on xpath=/html/body/div/div[2]/div[2]/form/button
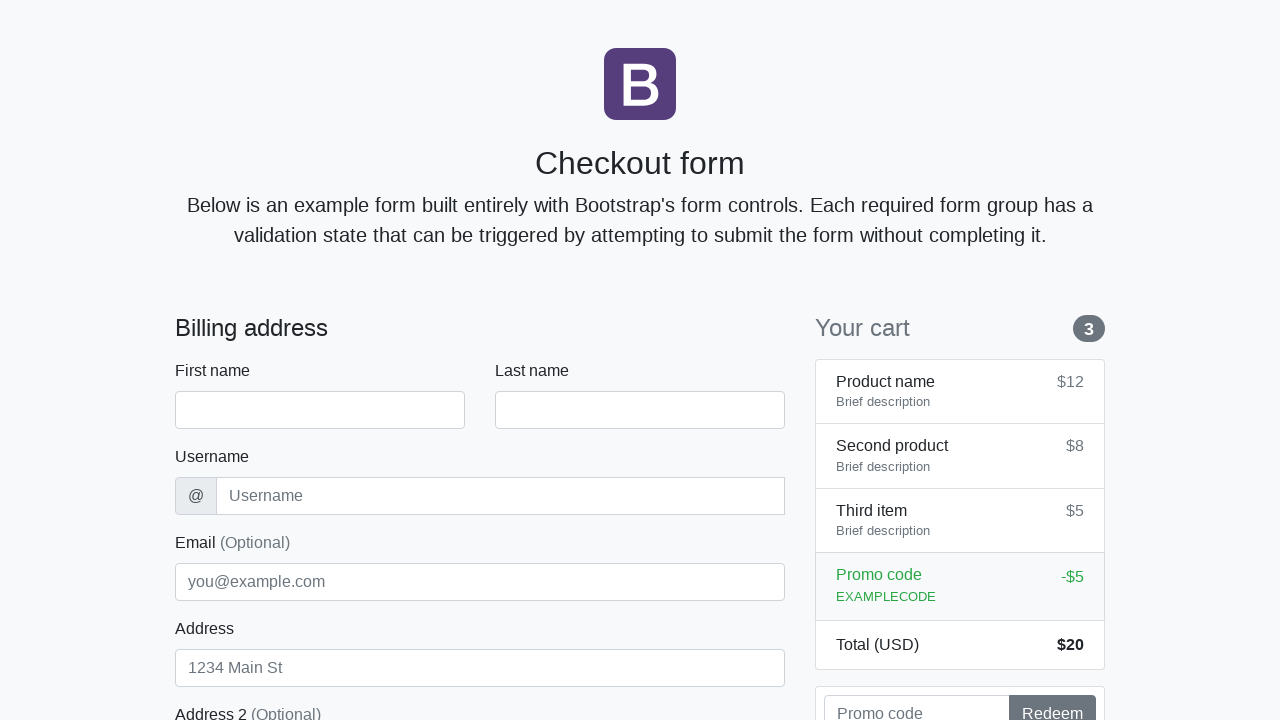

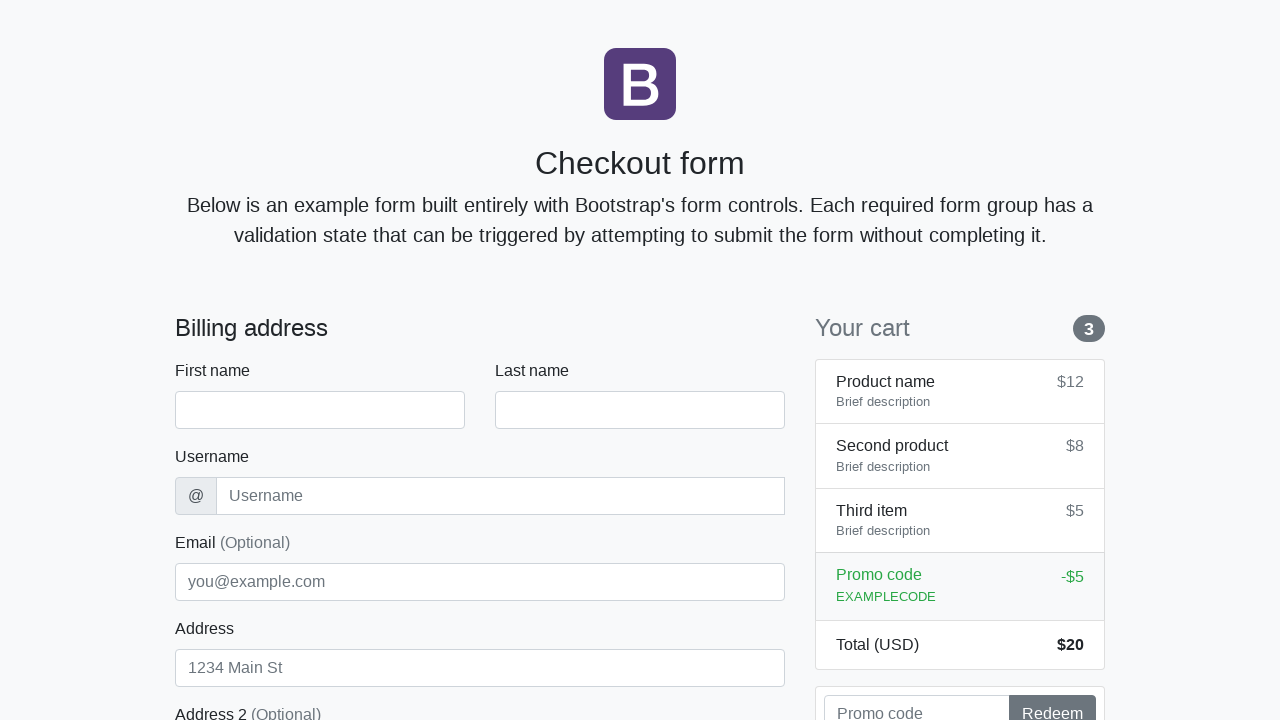